Tests the search functionality on OLX Ukraine by searching for a product (Roland td-4) and verifying that search results are displayed.

Starting URL: https://olx.ua/

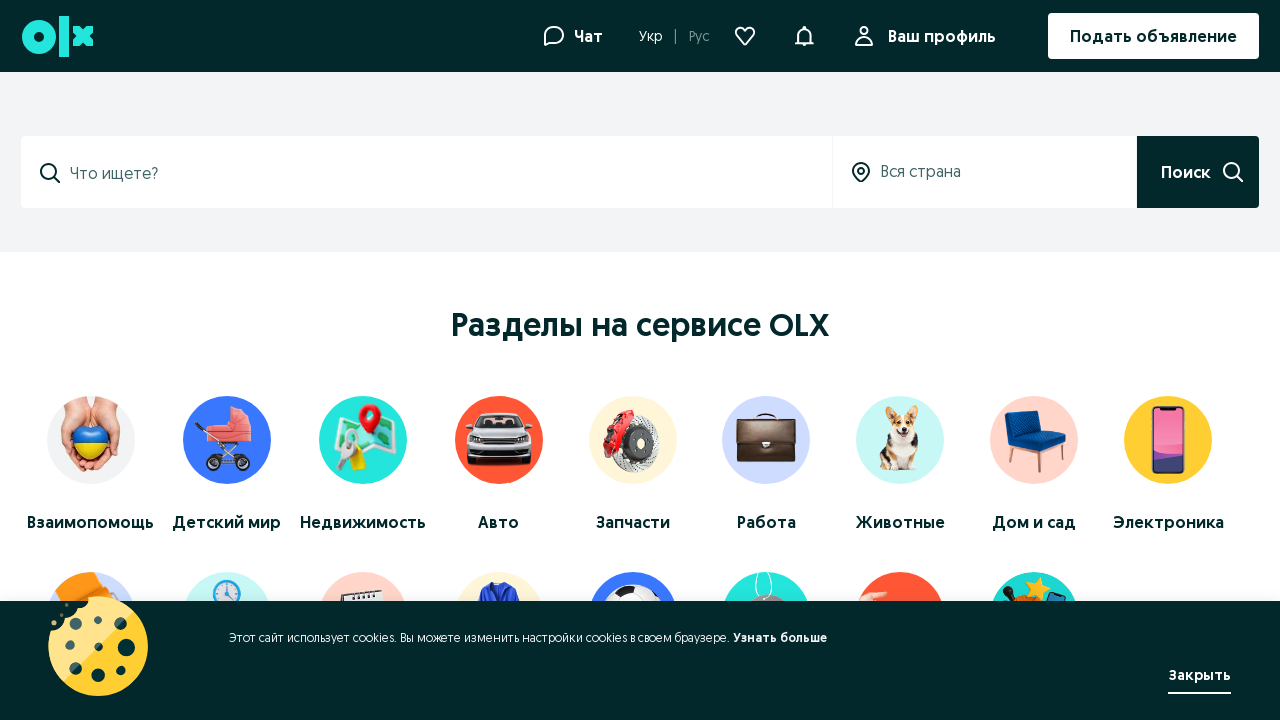

Filled search input with 'Roland td-4' on input[id='search']
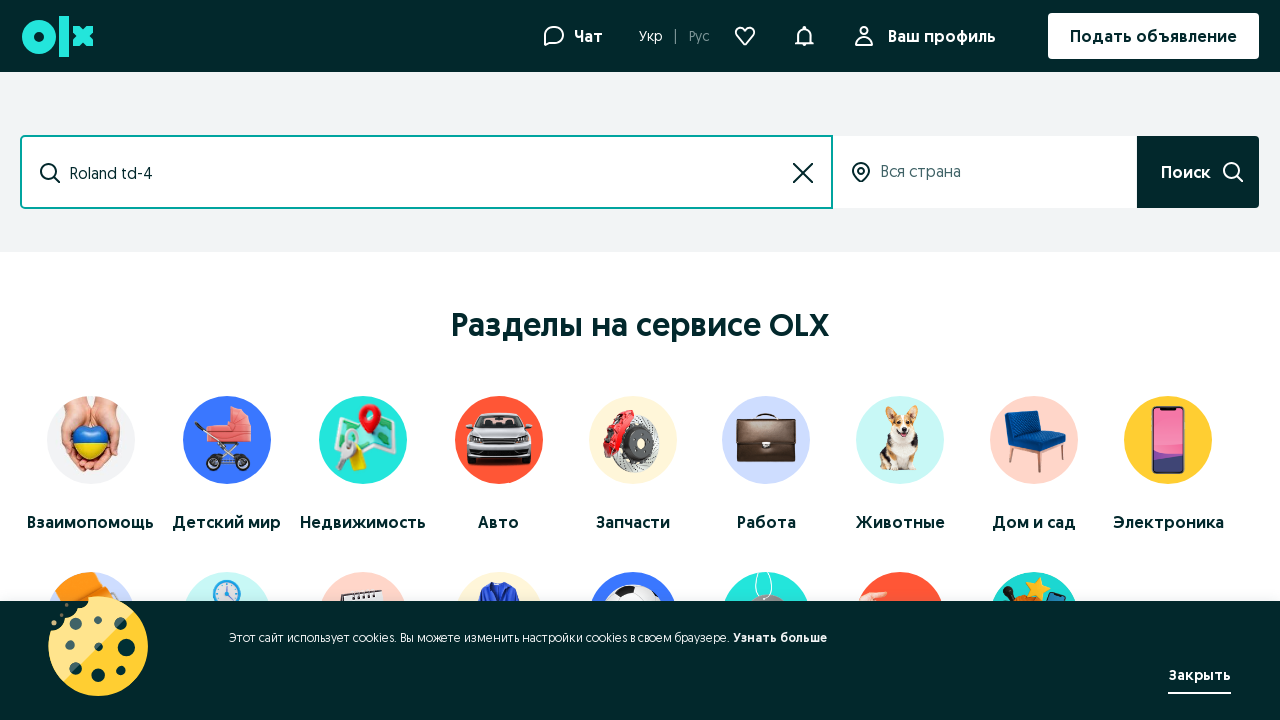

Clicked search submit button at (1198, 172) on button[data-testid='search-submit']
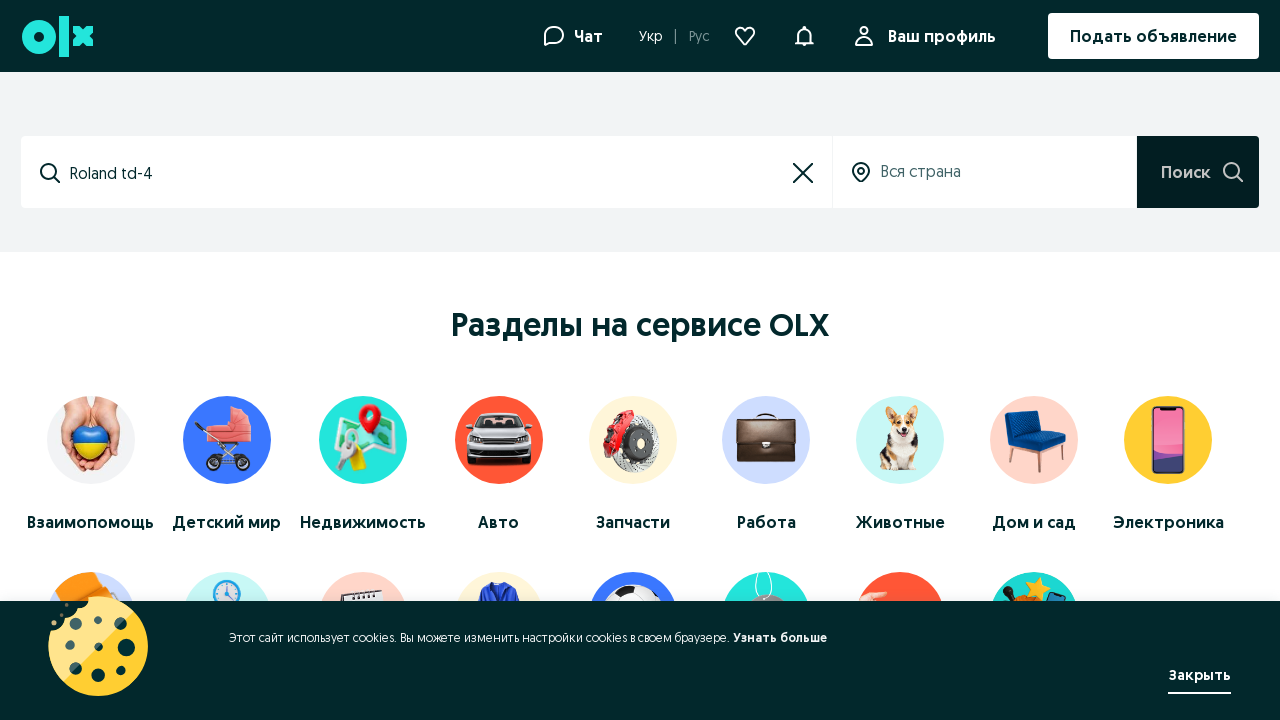

Search results listing grid loaded
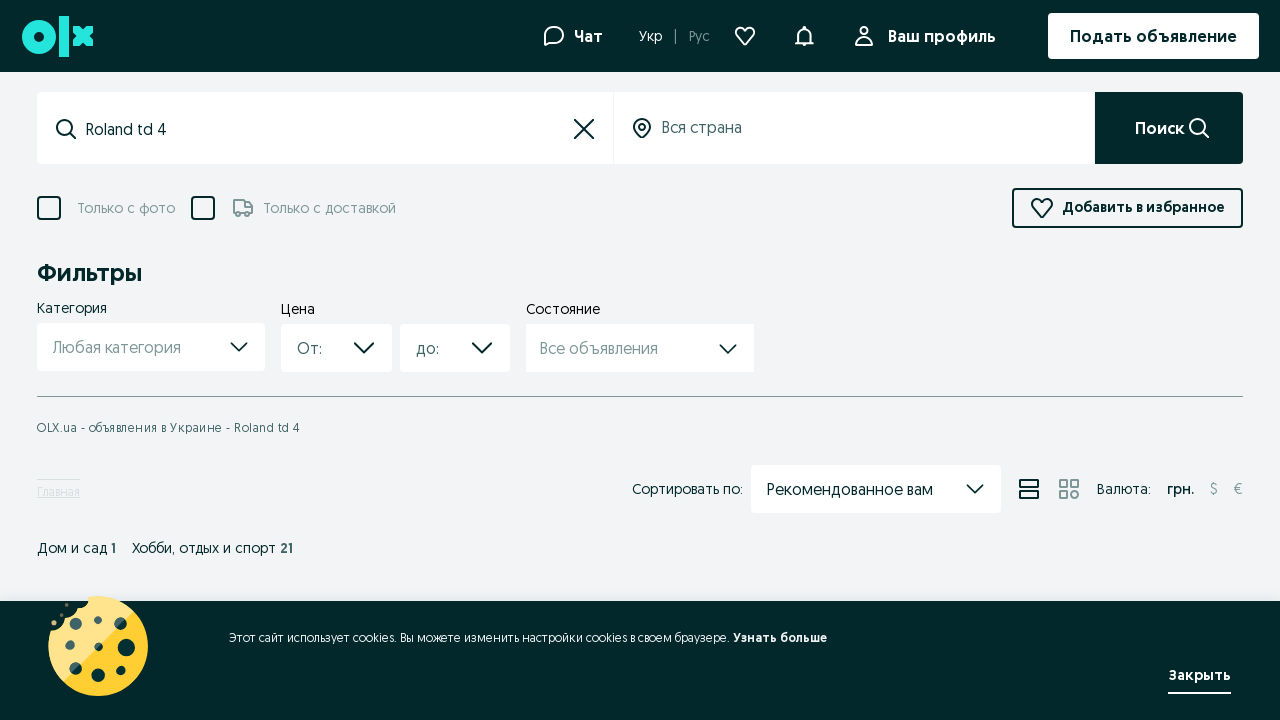

Verified search results containing 'roland' are present
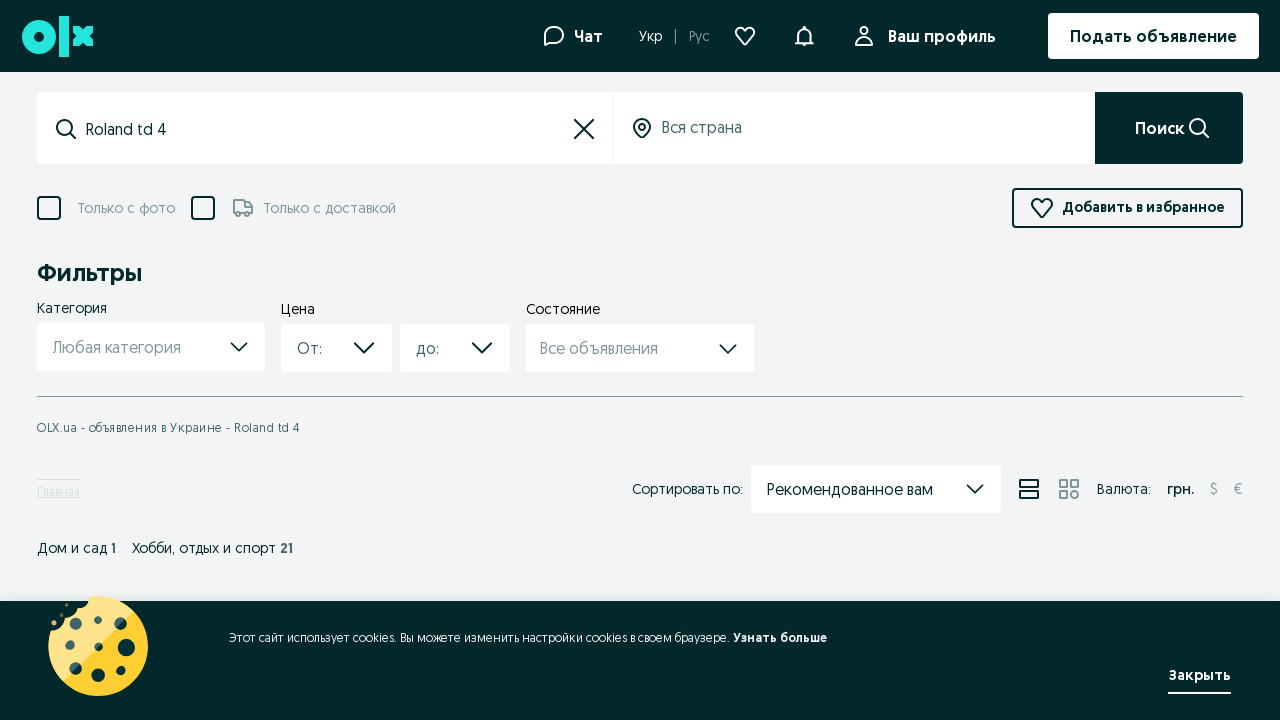

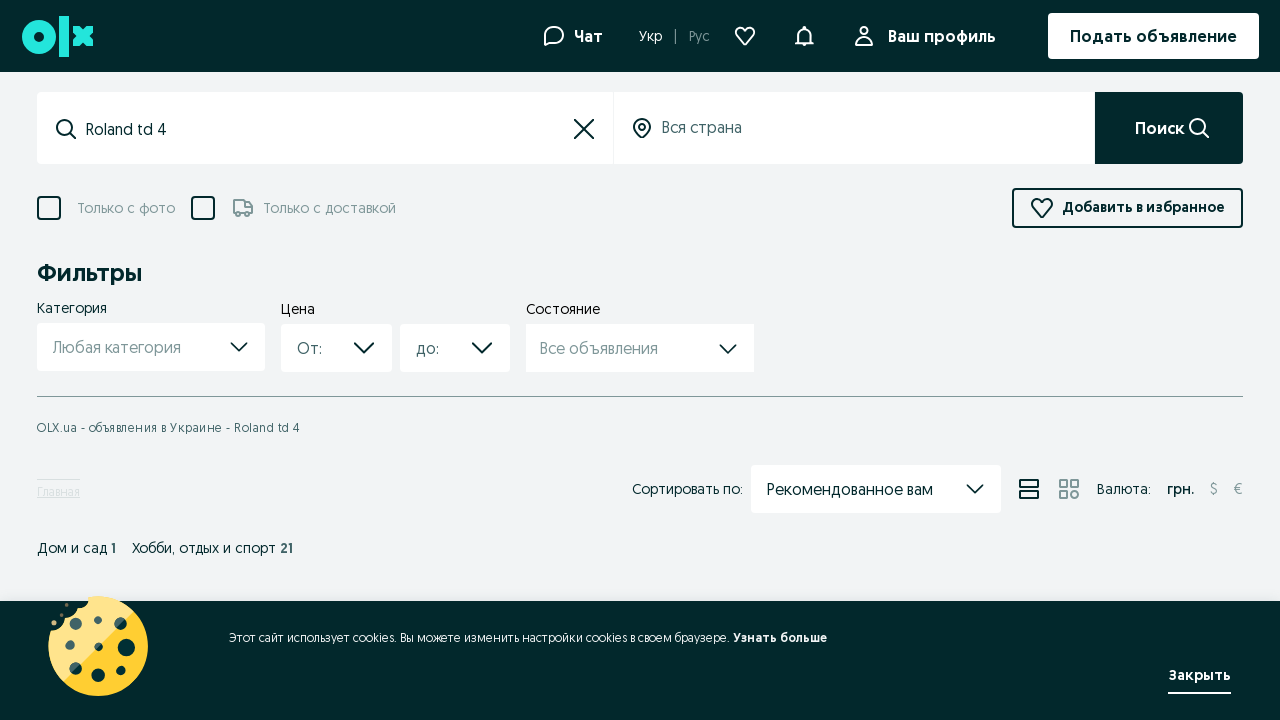